Tests jQuery UI datepicker functionality by opening the calendar, navigating to the next month, and selecting a specific date

Starting URL: https://jqueryui.com/datepicker/

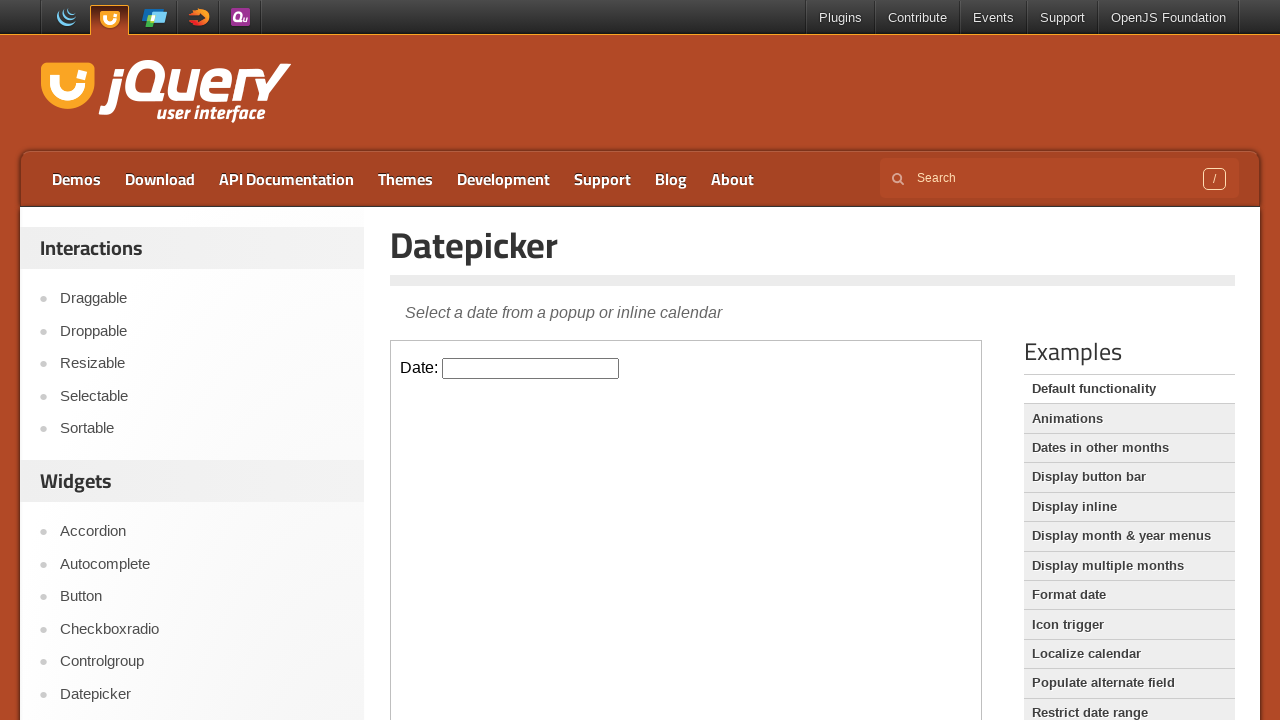

Located the demo iframe containing the datepicker
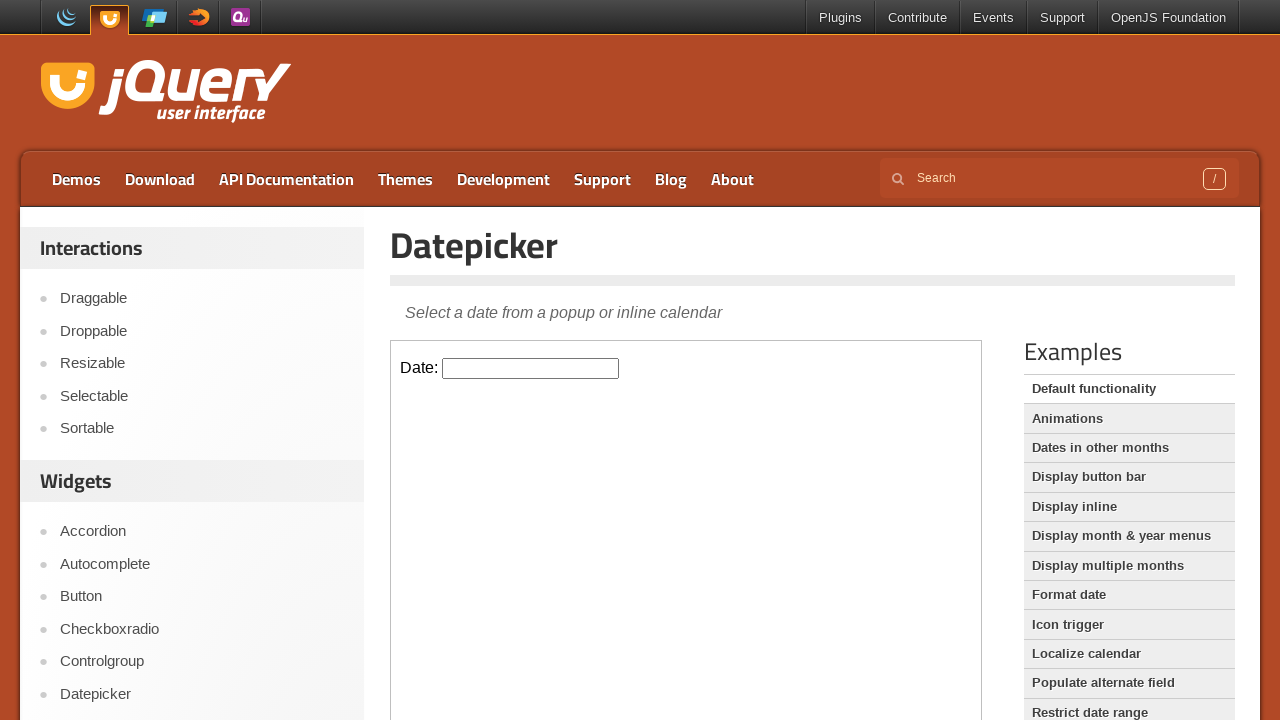

Clicked on the datepicker input field to open the calendar at (531, 368) on .demo-frame >> internal:control=enter-frame >> #datepicker
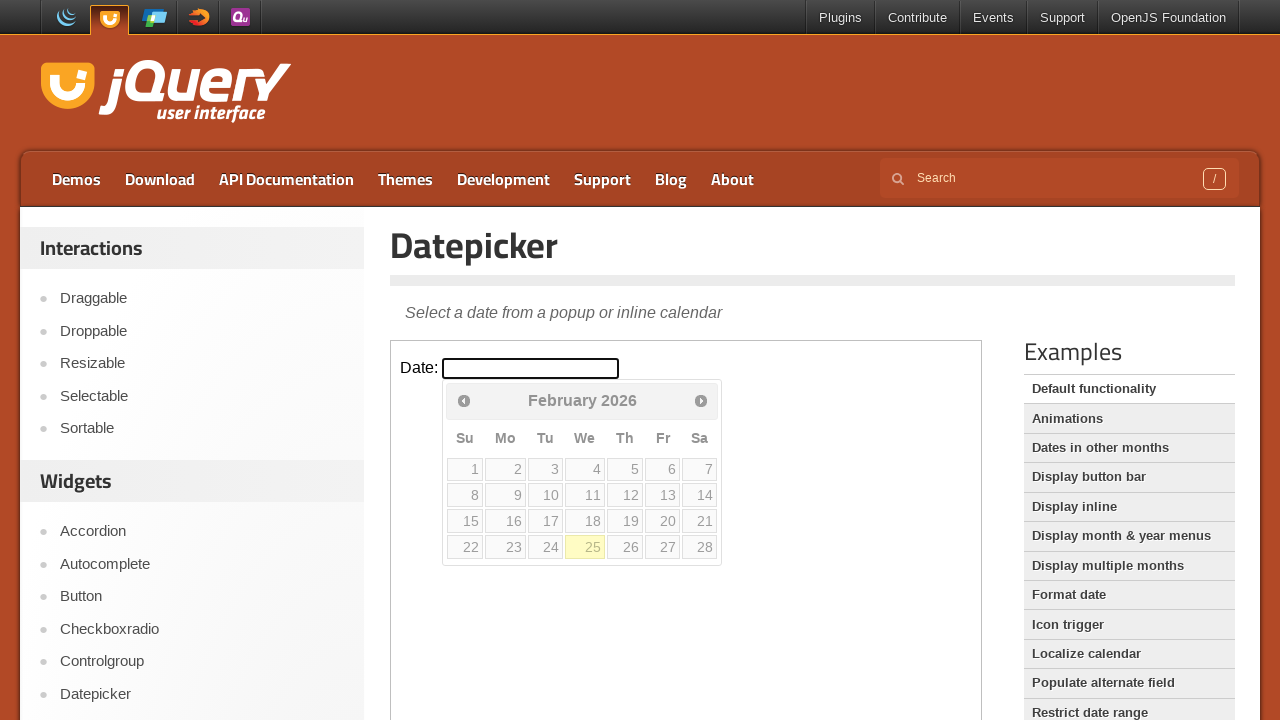

Clicked the Next button to navigate to the next month at (701, 400) on .demo-frame >> internal:control=enter-frame >> a[title='Next']
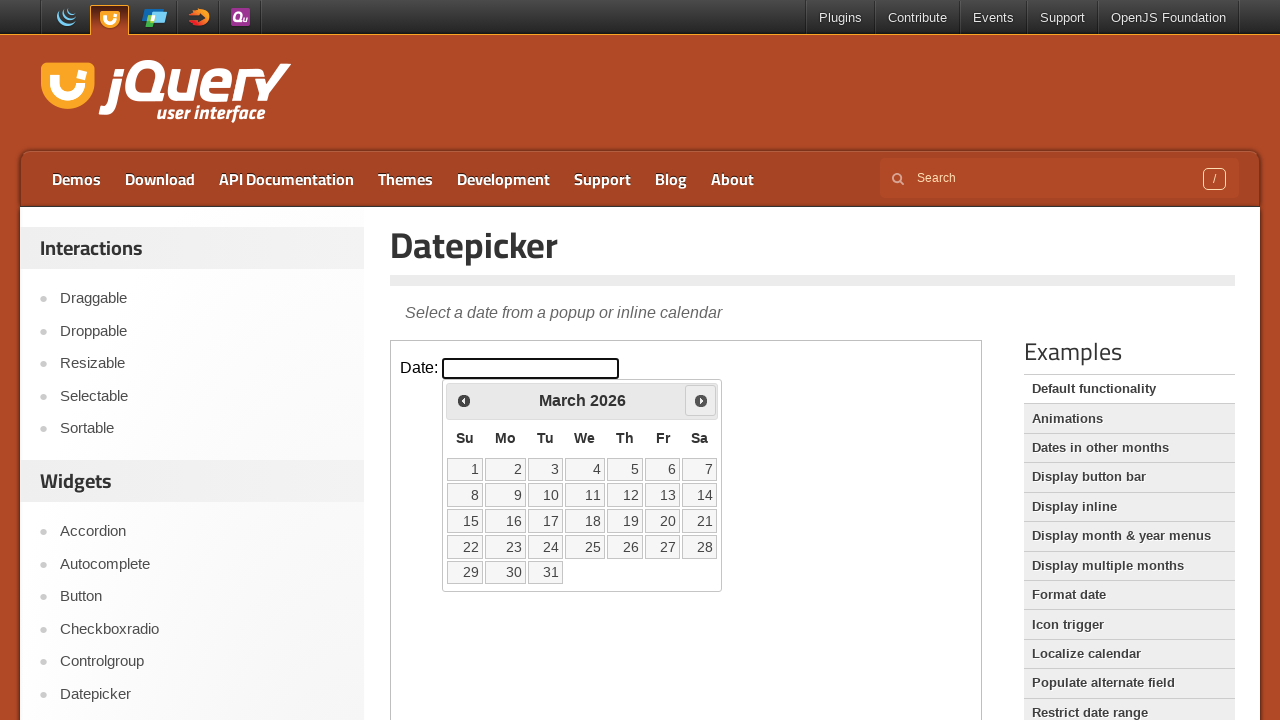

Selected date 22 from the calendar at (465, 547) on .demo-frame >> internal:control=enter-frame >> a:text('22')
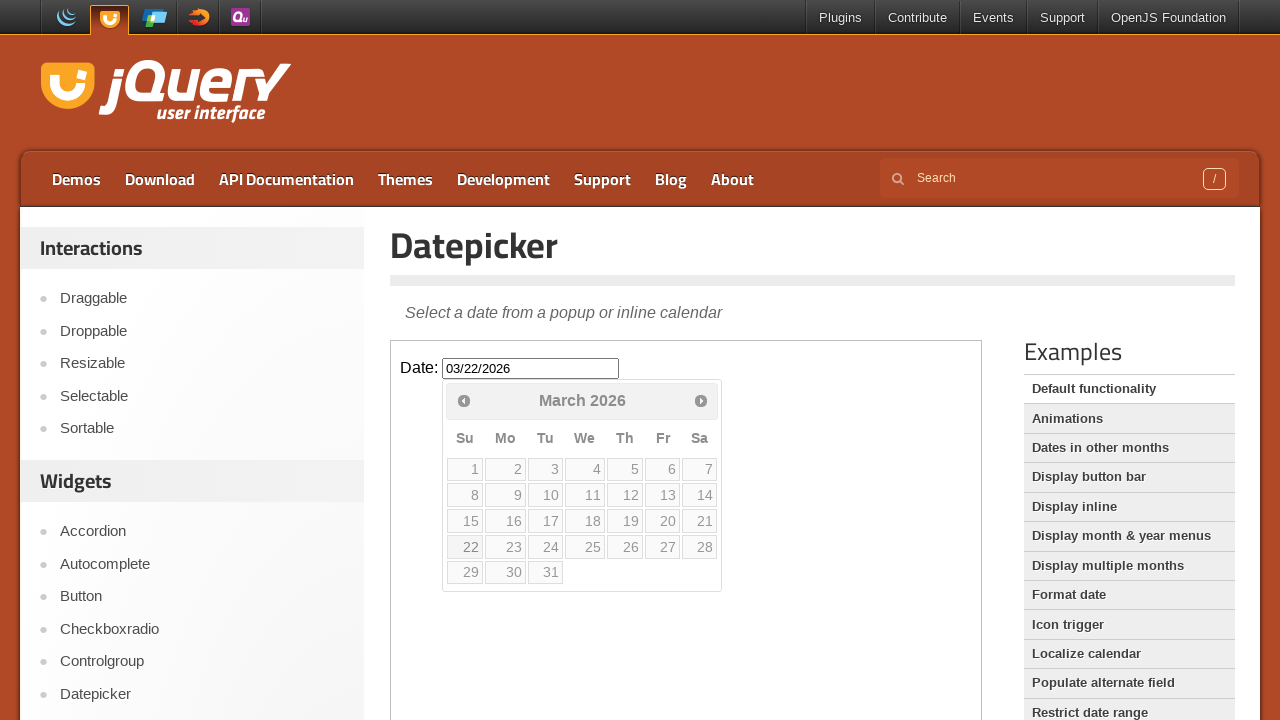

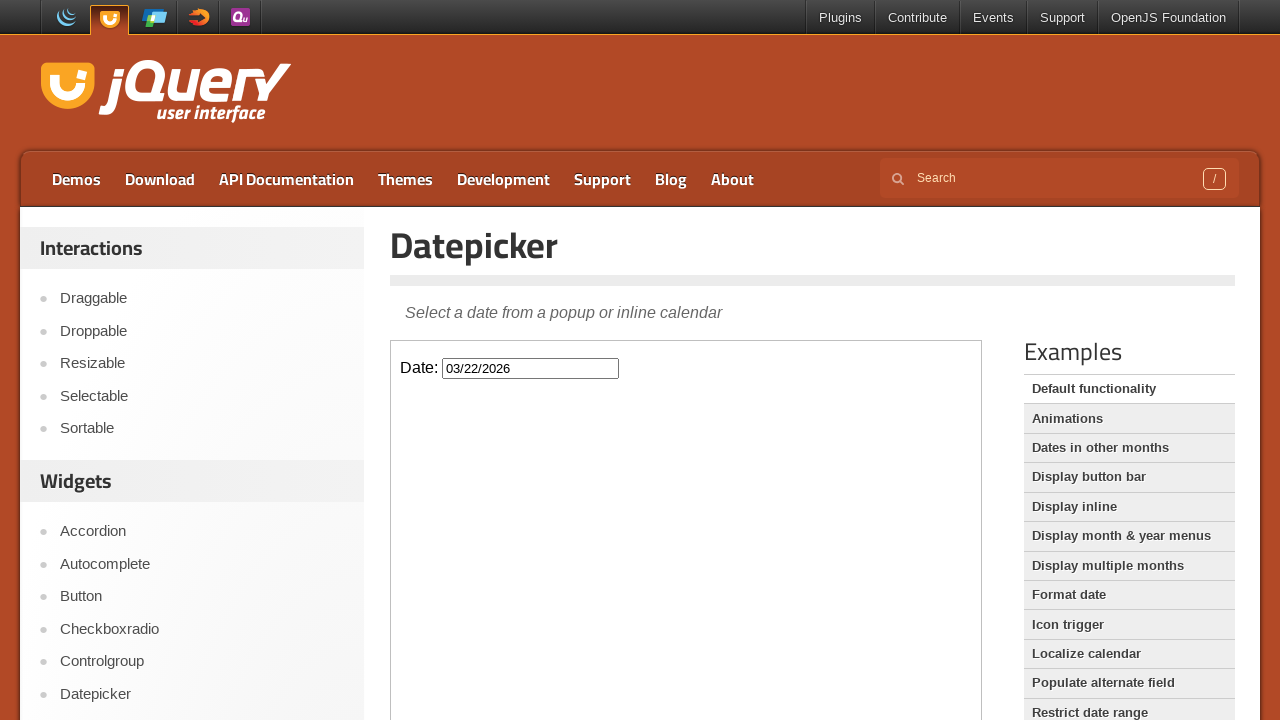